Tests iframe handling by switching to a single frame and entering text into an input field within that frame

Starting URL: https://demo.automationtesting.in/Frames.html

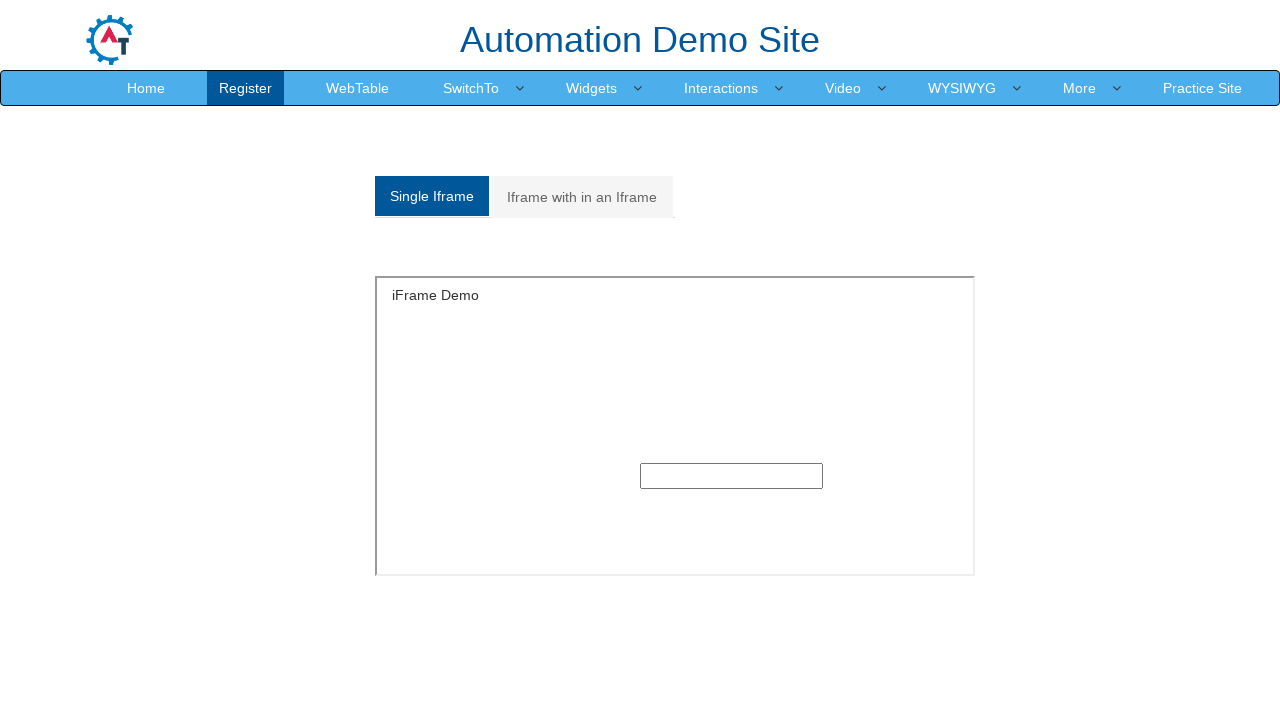

Navigated to iframe handling demo page
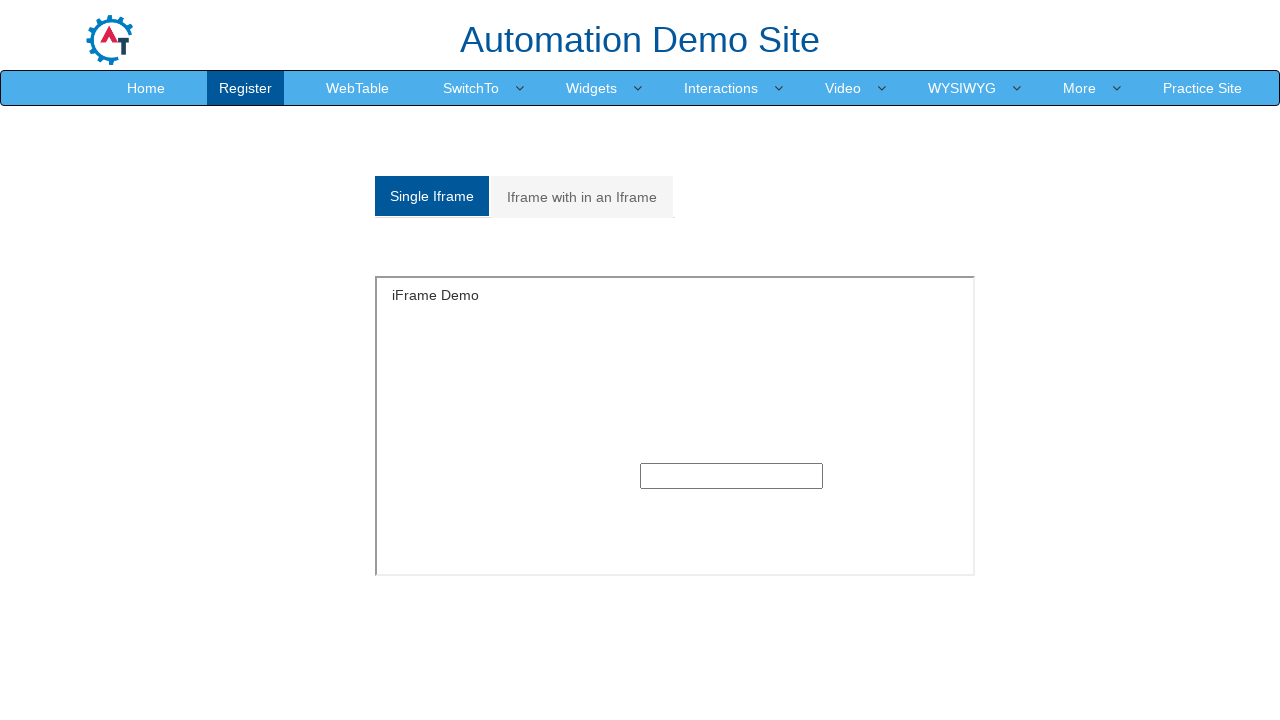

Located SingleFrame iframe element
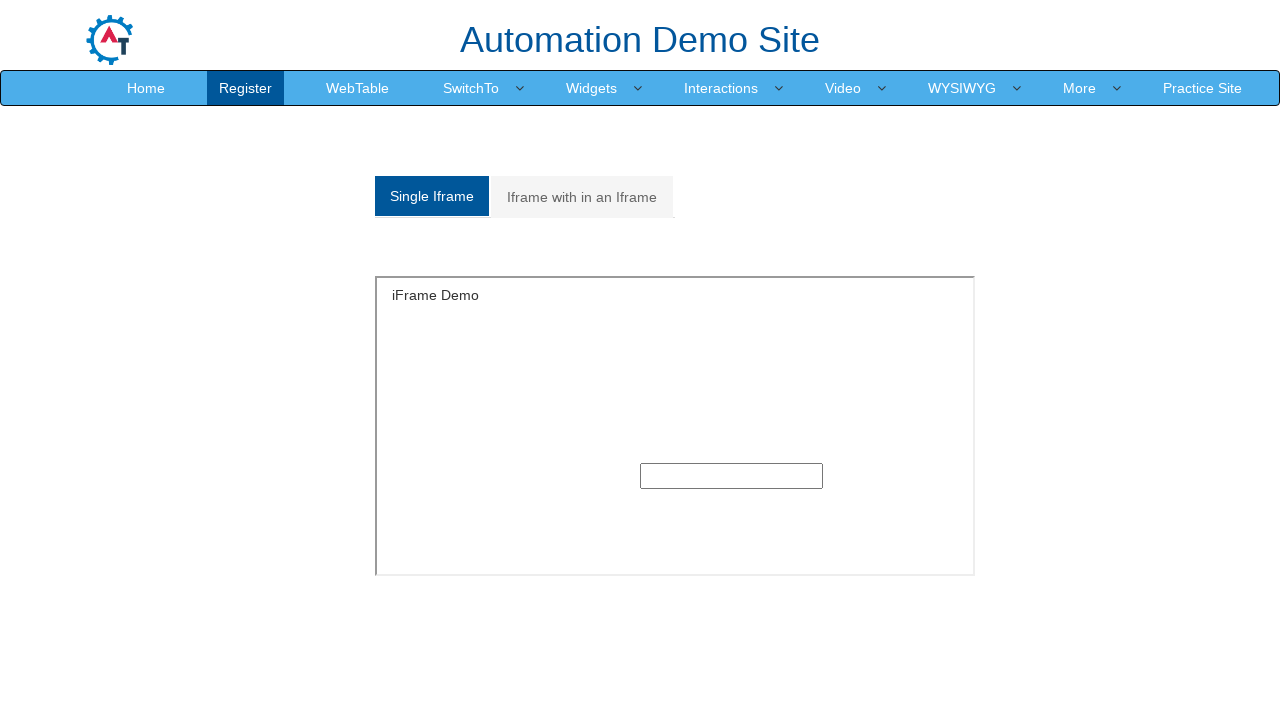

Entered 'Ganesh' into the input field within the iframe on iframe[name='SingleFrame'] >> internal:control=enter-frame >> input >> nth=0
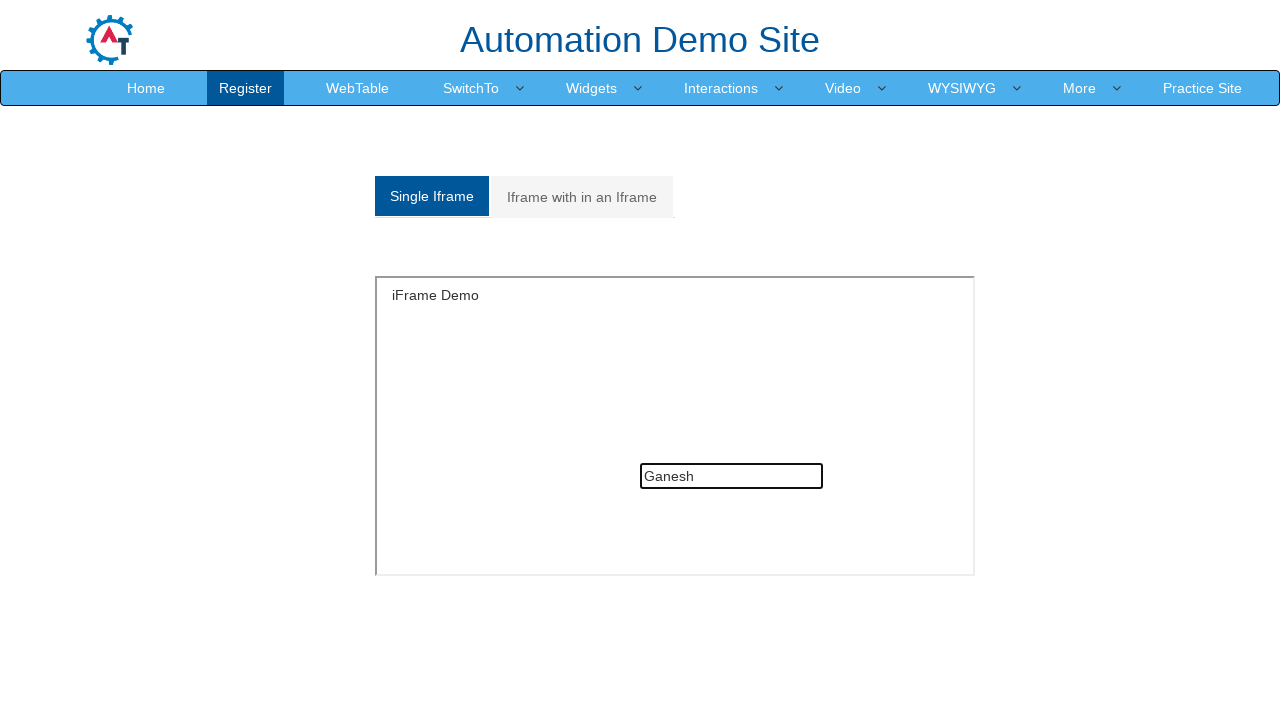

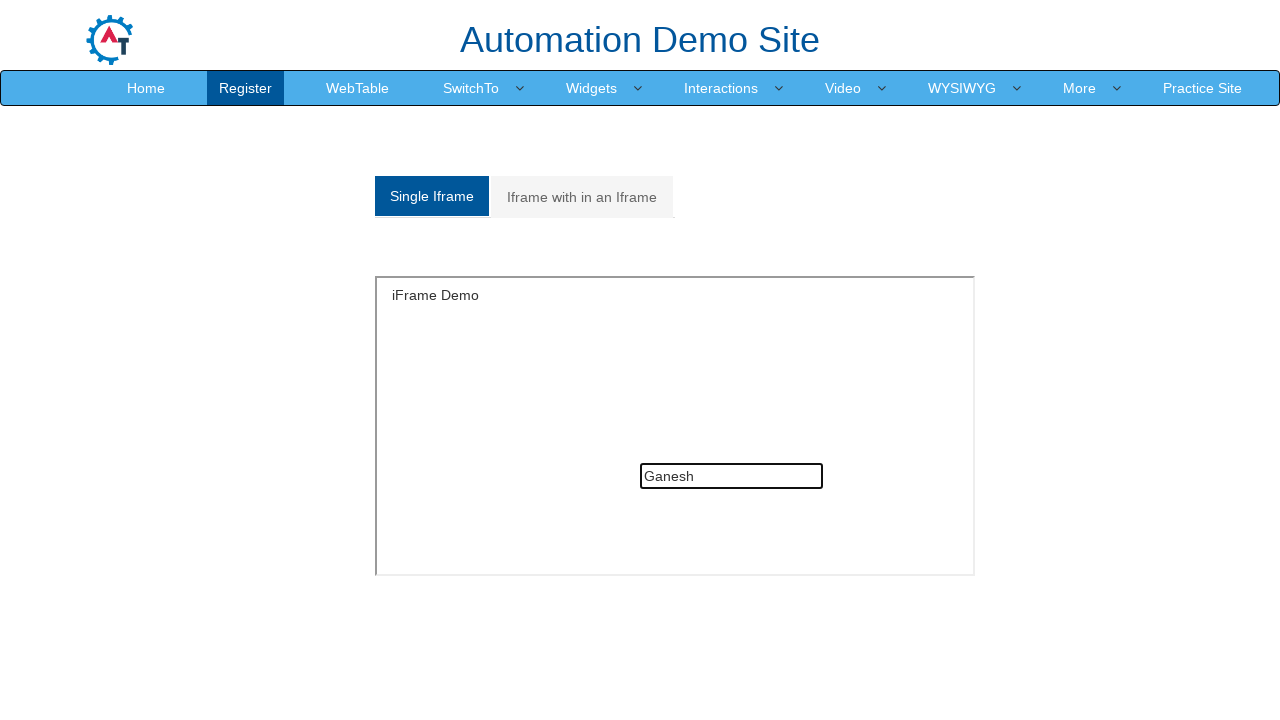